Navigates through product categories on a demo online shop, selects a specific laptop (Sony vaio i5), and verifies its price is $790

Starting URL: https://www.demoblaze.com/index.html

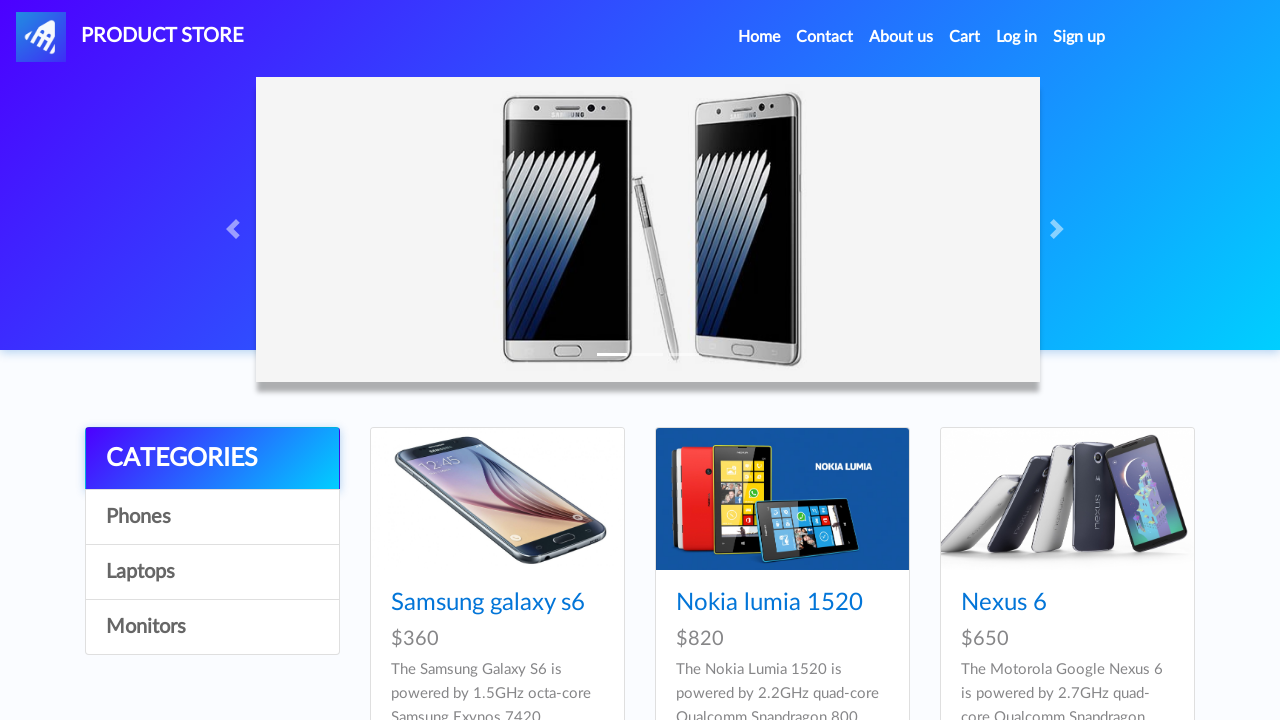

Clicked on Laptops category at (212, 572) on text=Laptops
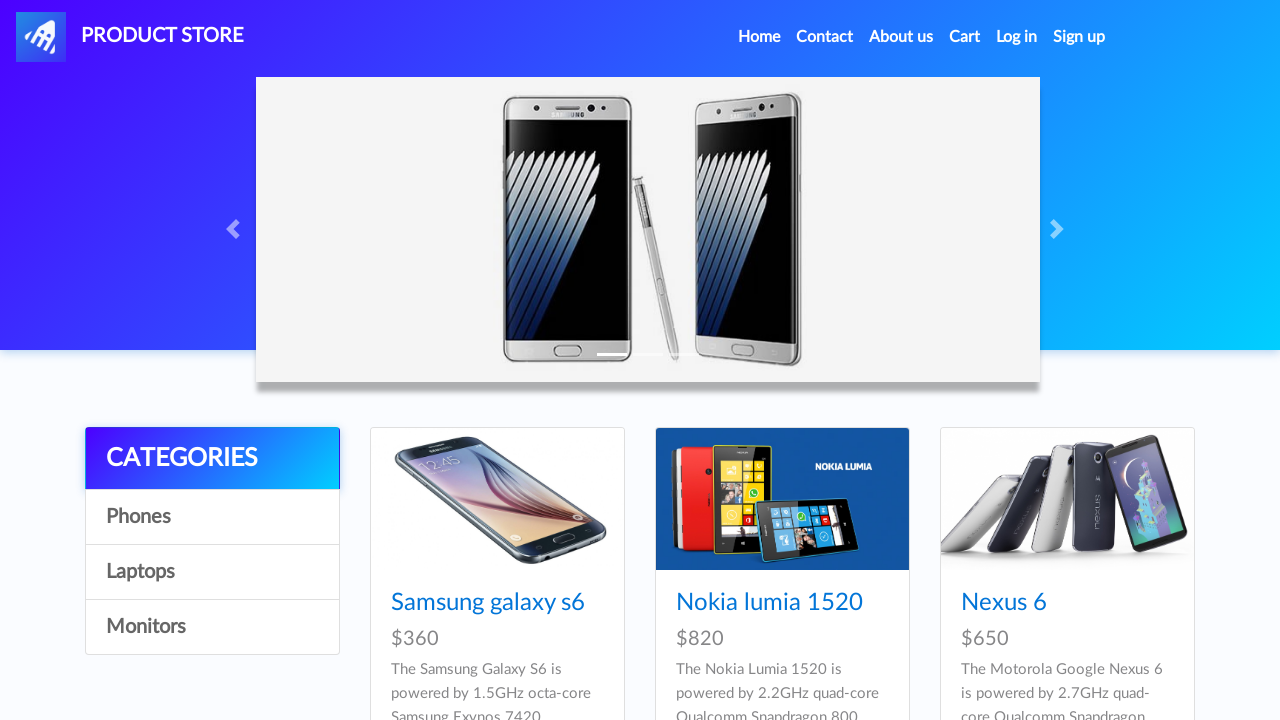

Waited for network idle after clicking Laptops
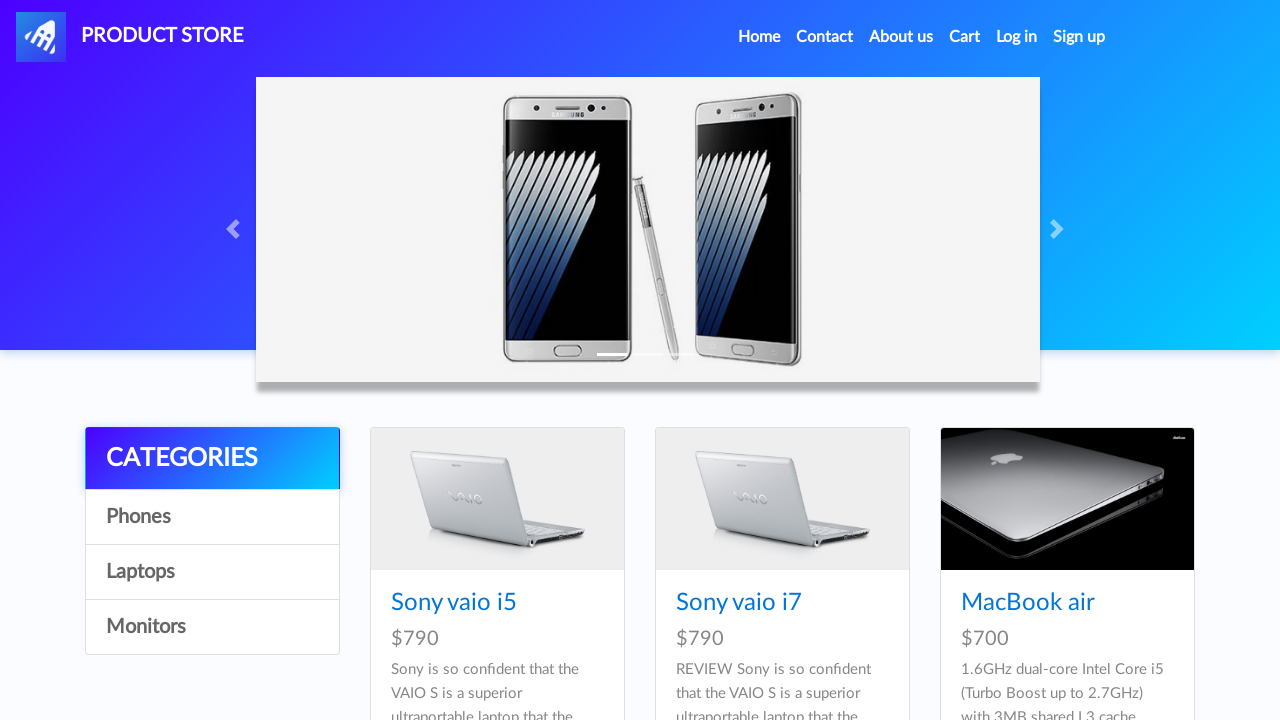

Clicked on Sony vaio i5 product at (454, 603) on text=Sony vaio i5
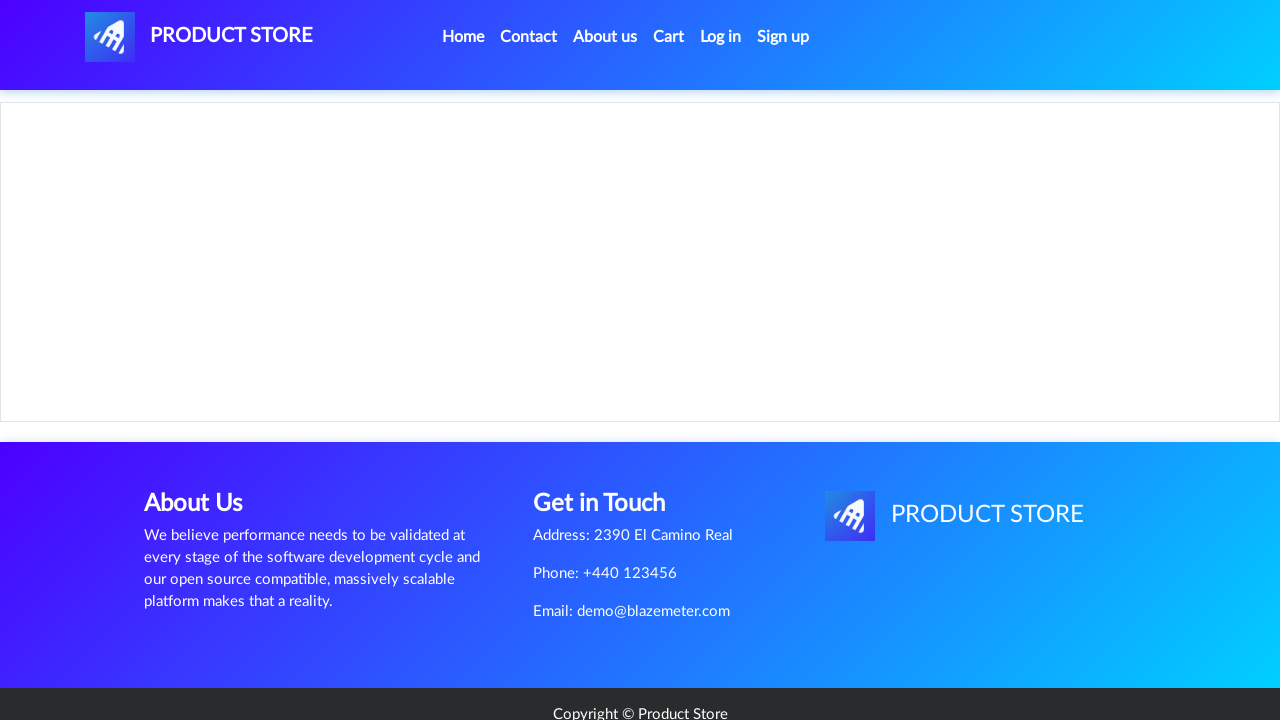

Product page loaded with price element visible
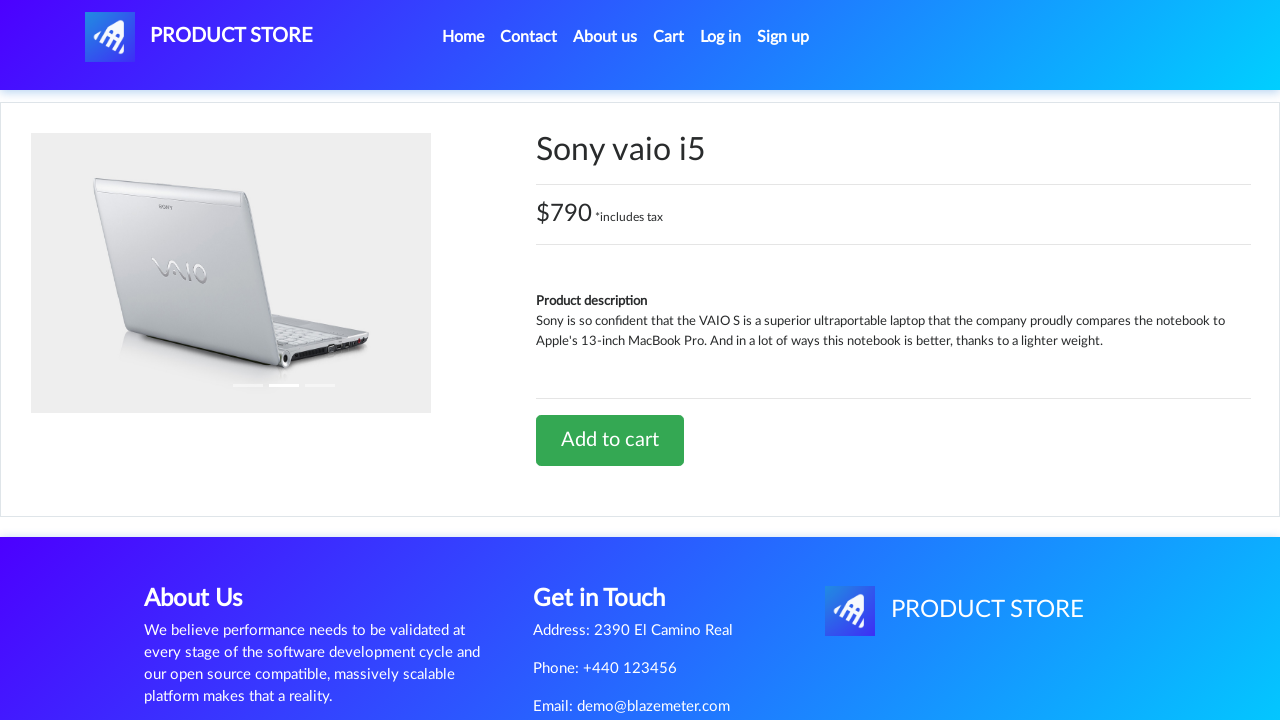

Retrieved price text: $790 *includes tax
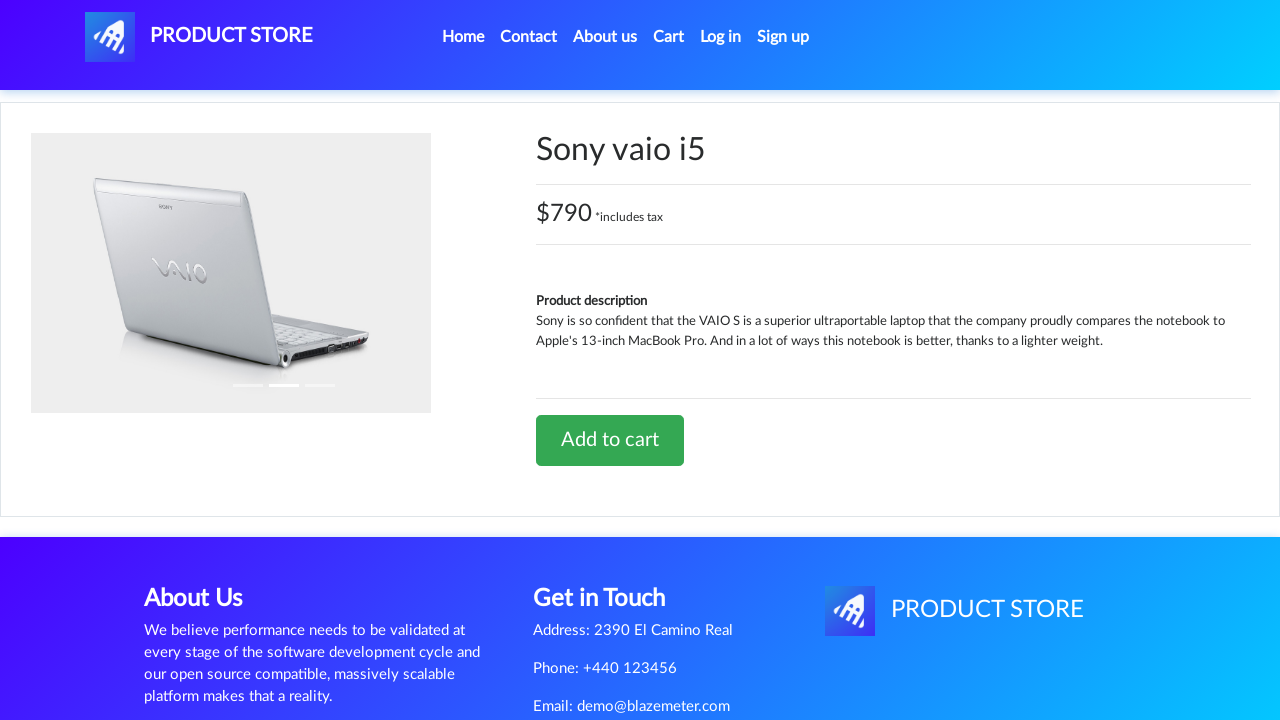

Price verification passed: $790 equals expected price of $790
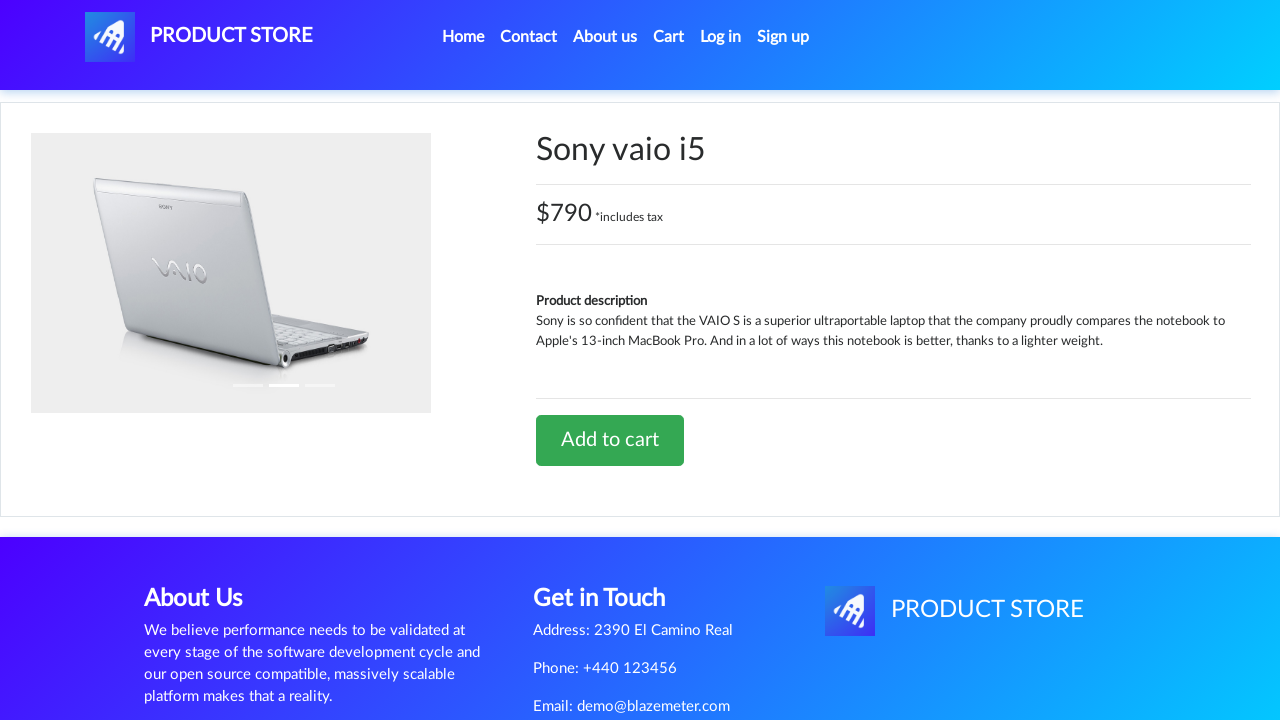

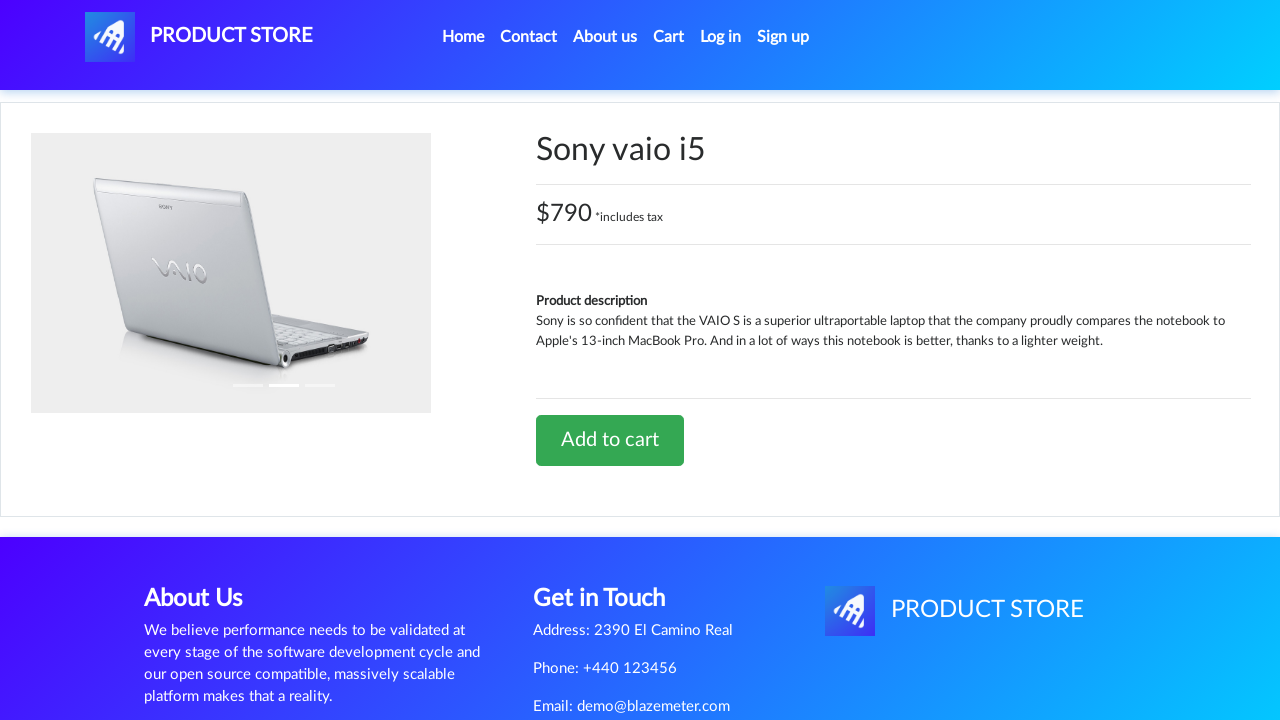